Navigates to the BCCI (Board of Control for Cricket in India) website and waits for the page to load

Starting URL: https://www.bcci.tv/

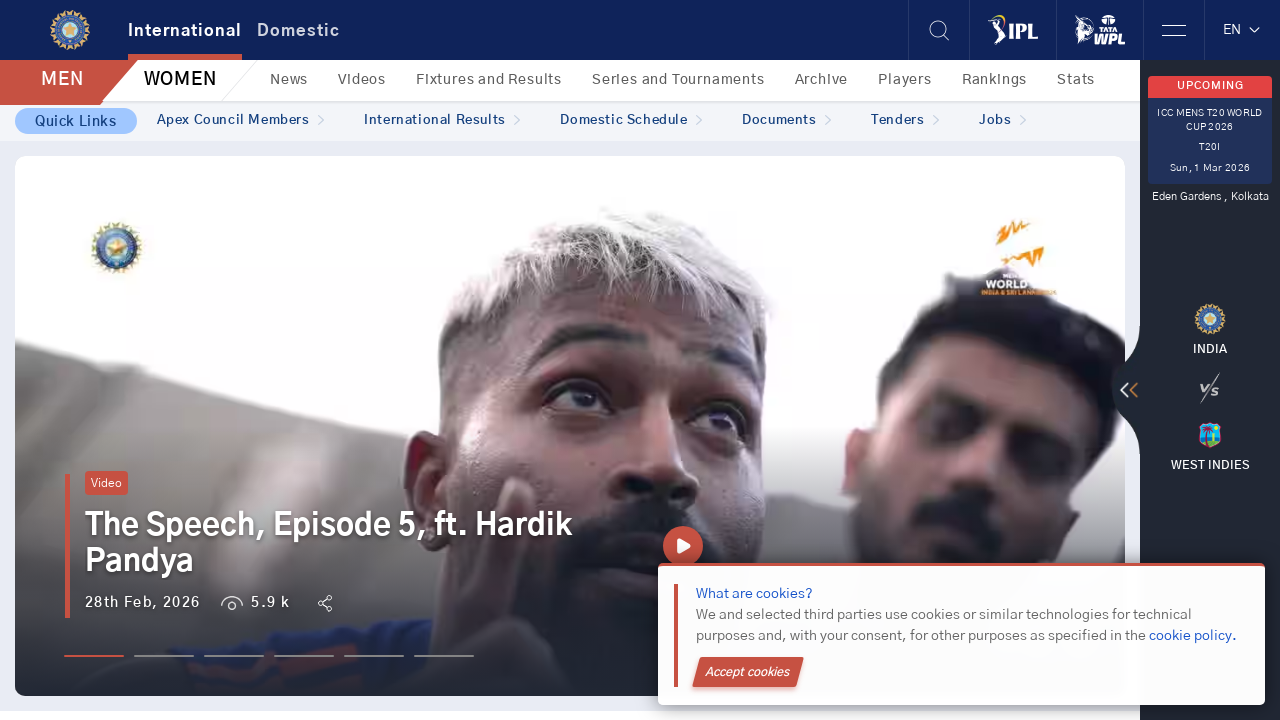

Waited for BCCI website to fully load (networkidle state)
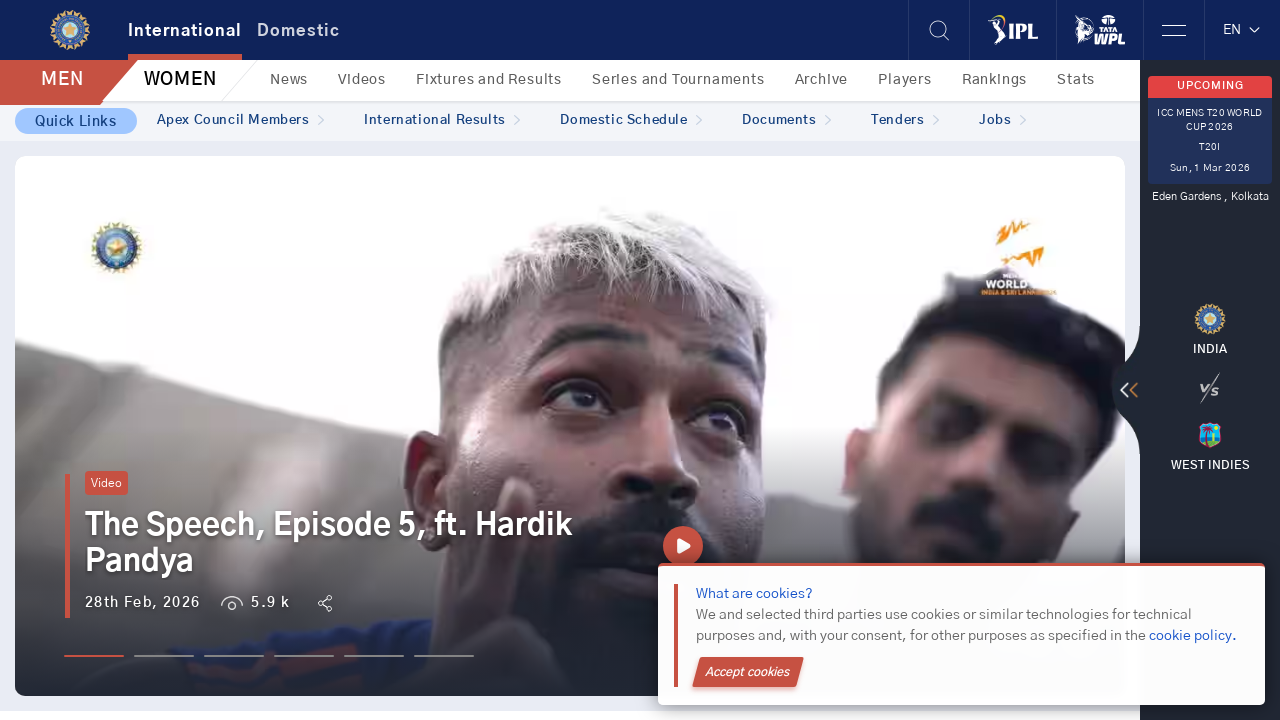

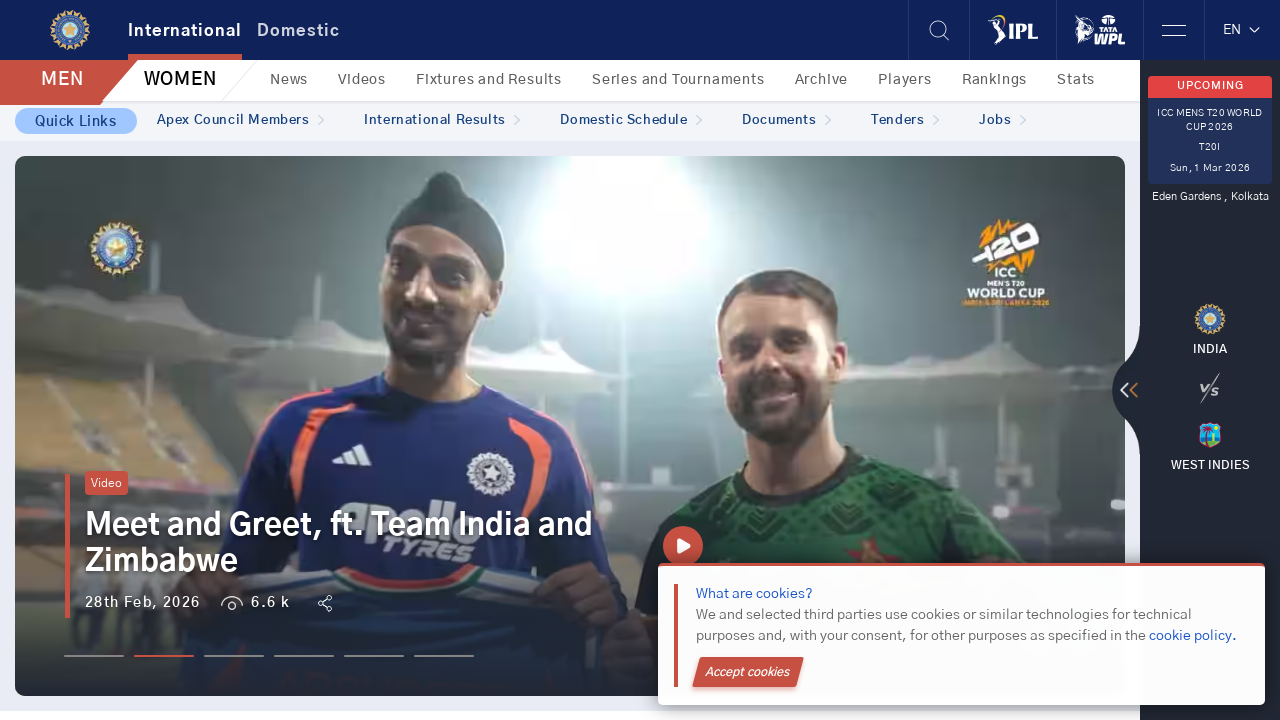